Tests the perks filter dropdown on the events page by clicking to open it and verifying the dropdown options appear

Starting URL: https://rutgers.campuslabs.com/engage/events

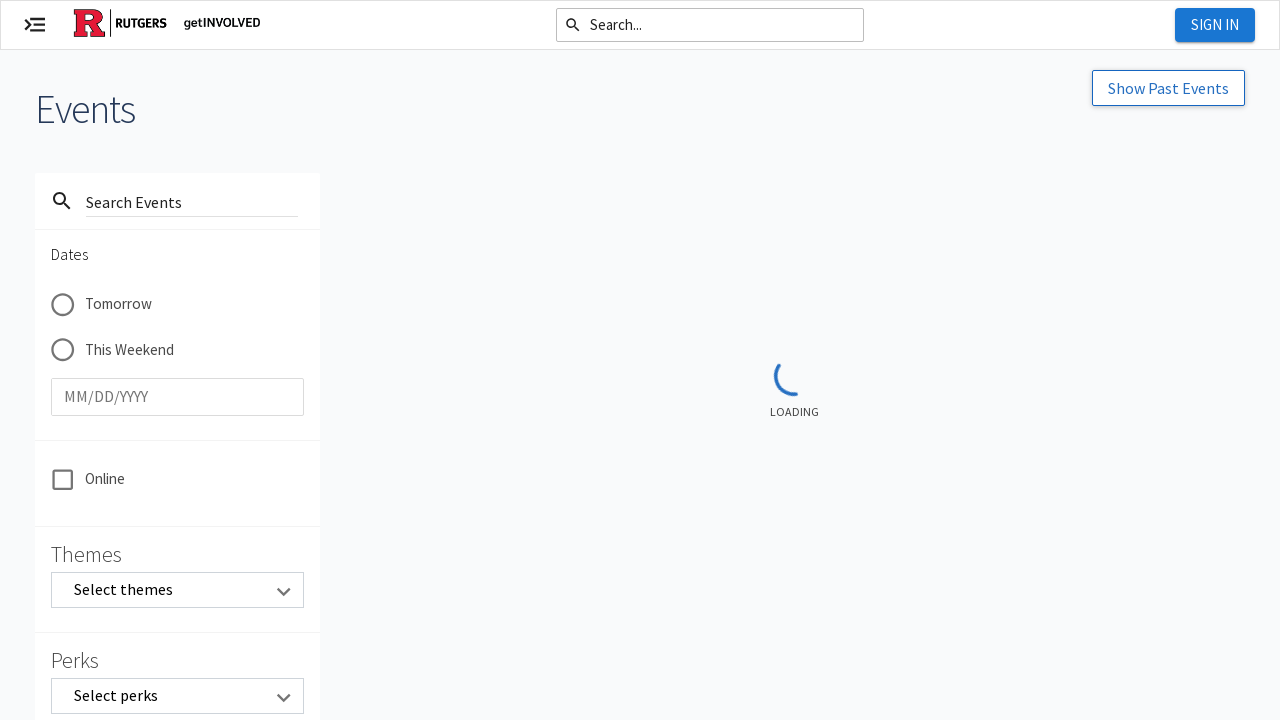

Clicked on perks filter dropdown at (177, 696) on #perks
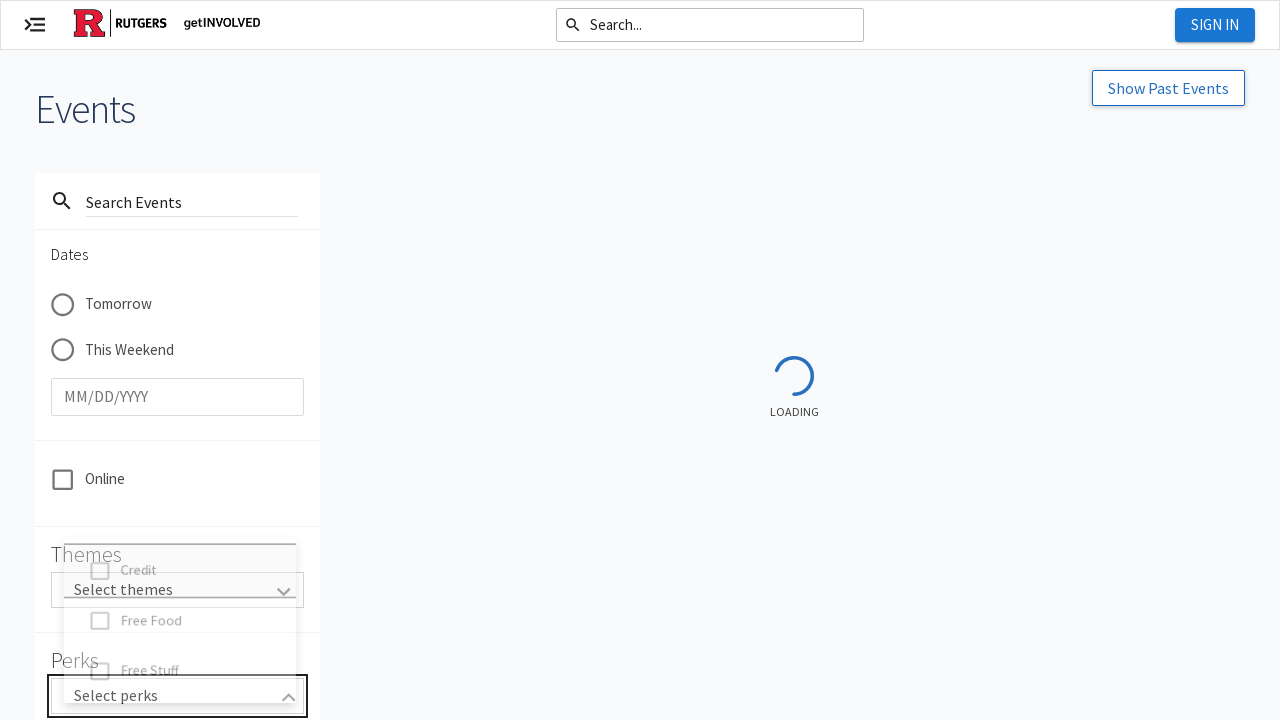

Dropdown options appeared
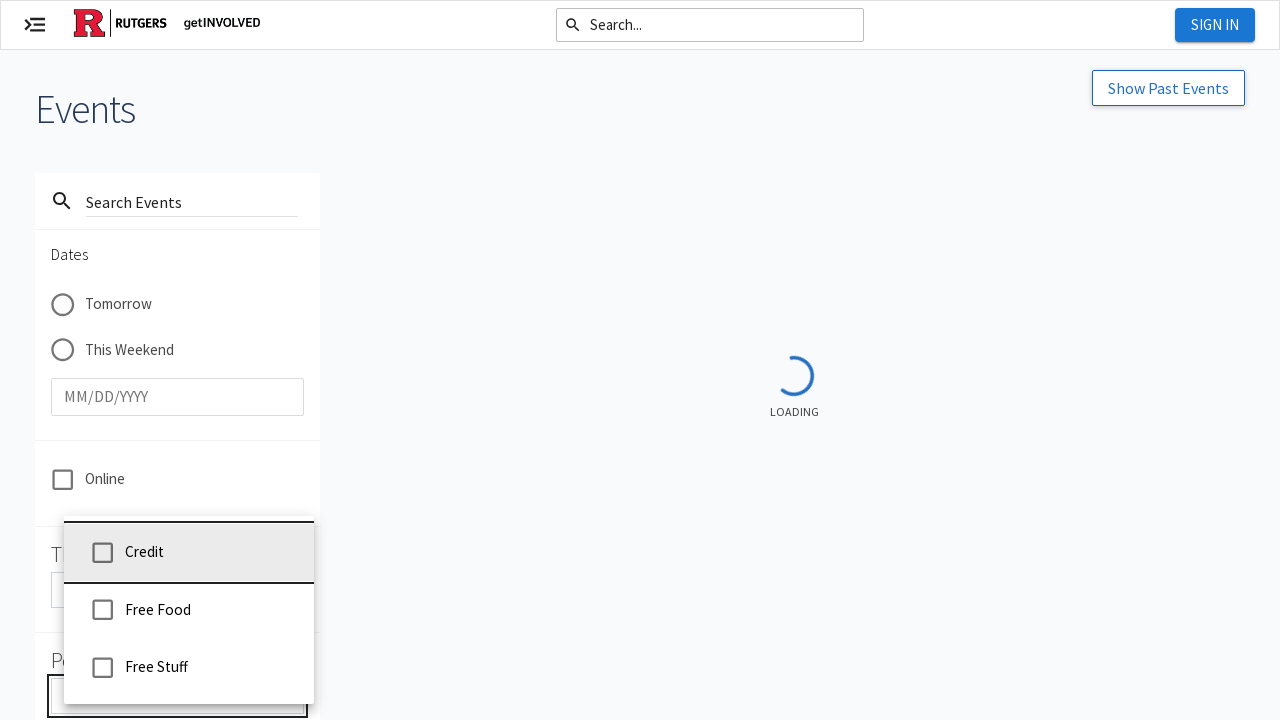

Waited 3 seconds for dropdown to fully render
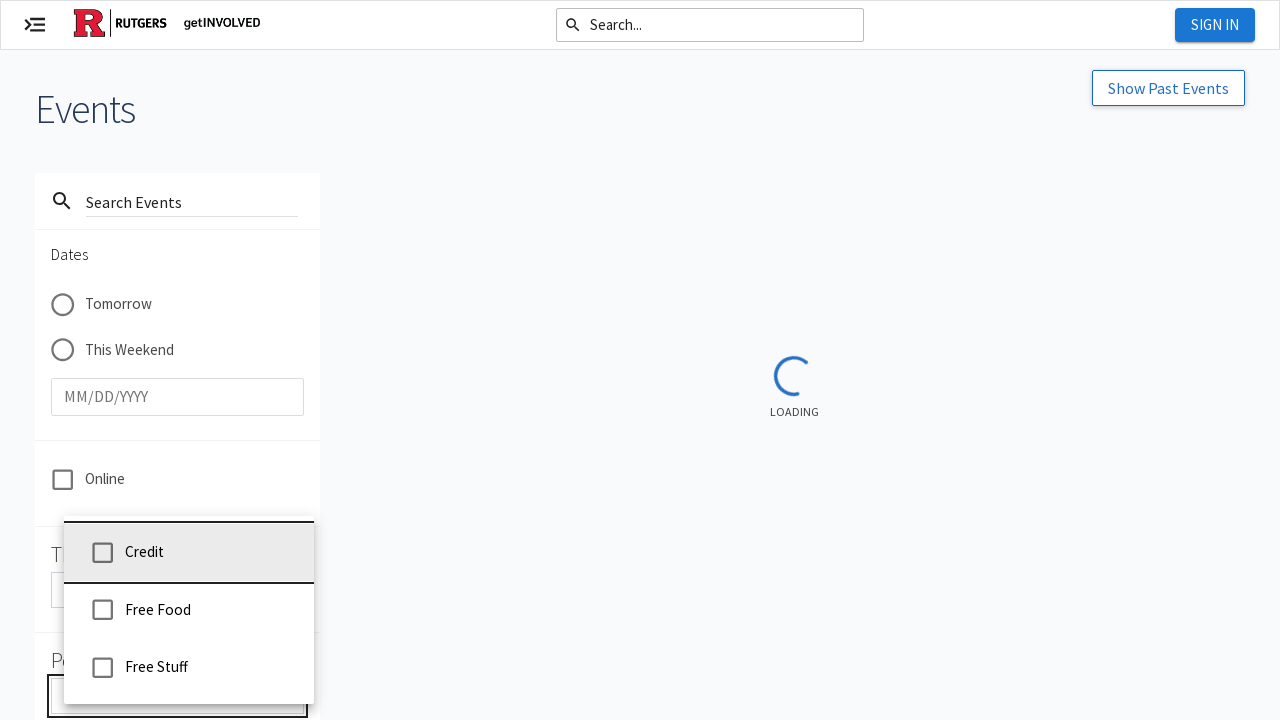

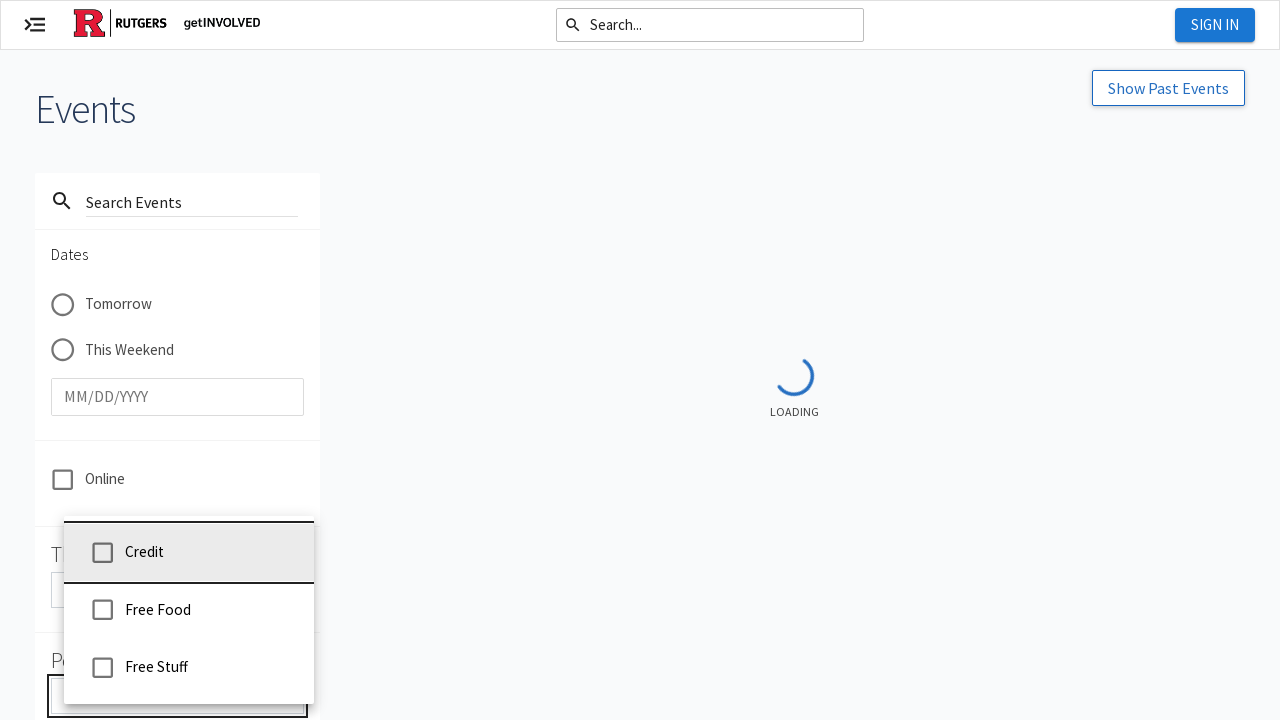